Tests login form validation by submitting with filled username but blank password, verifying the password required error message

Starting URL: https://saucedemo.com

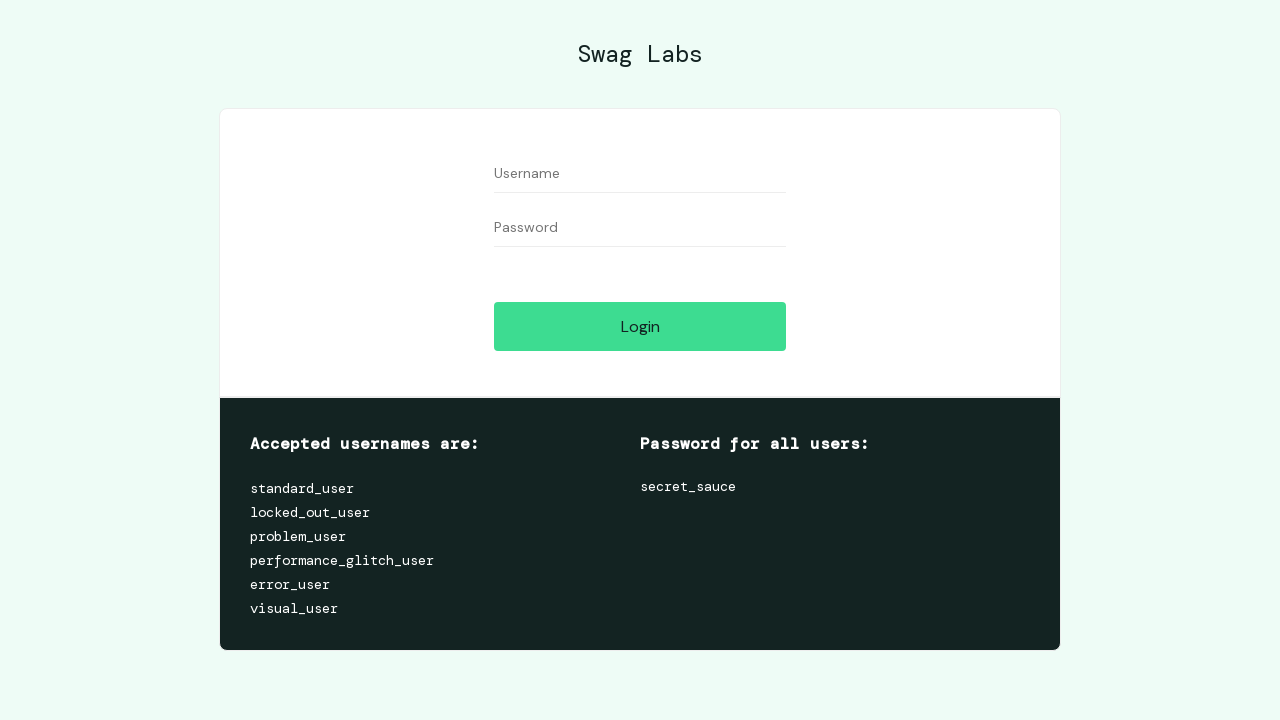

Filled username field with 'standard_user' on #user-name
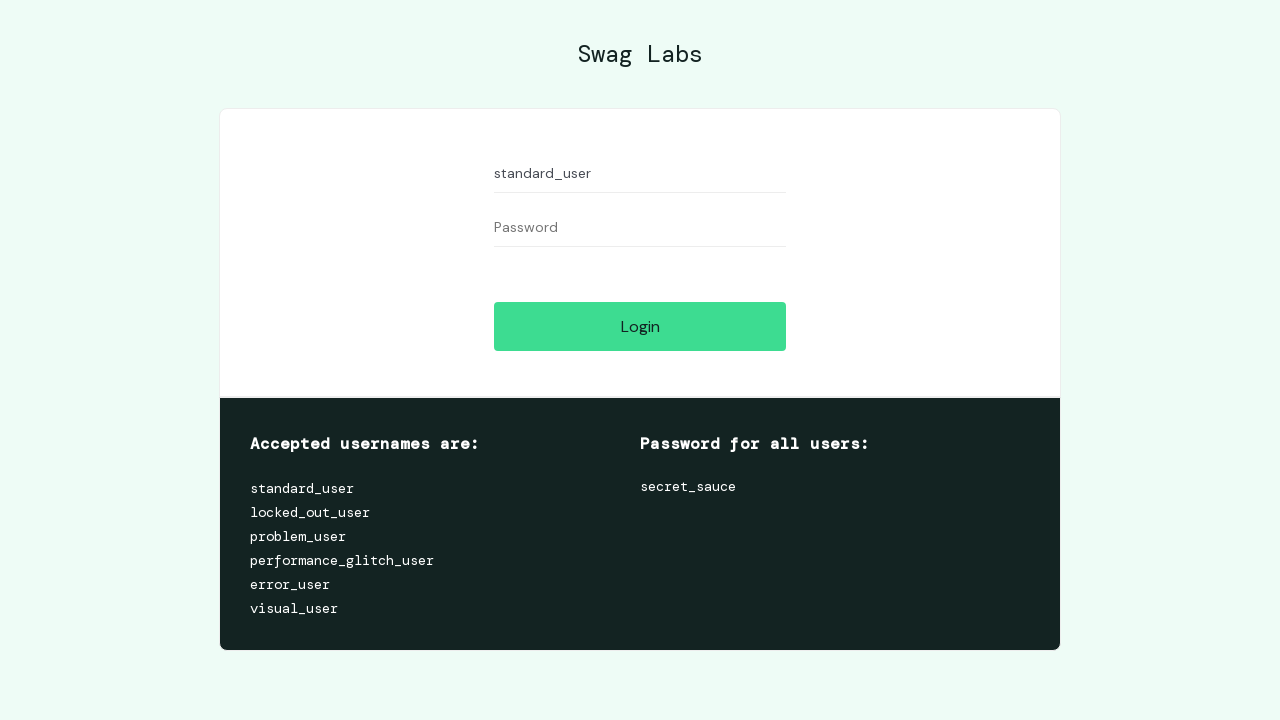

Left password field blank on #password
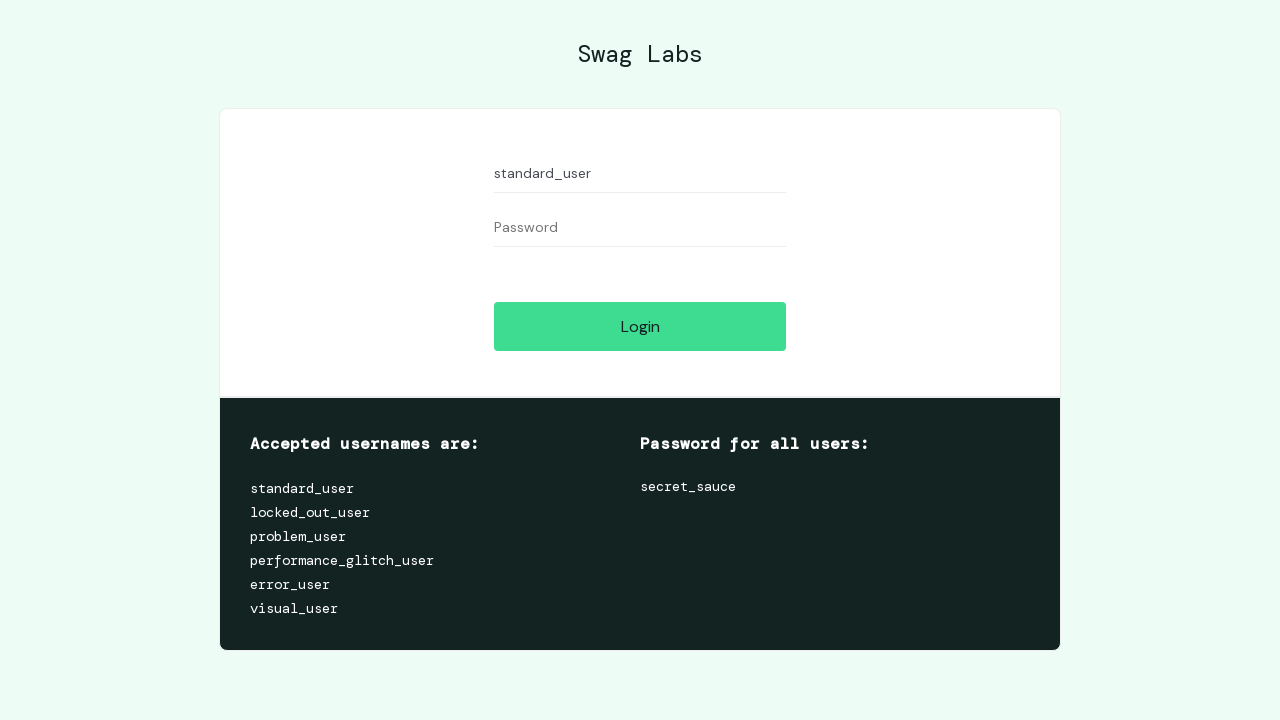

Clicked login button to submit form at (640, 326) on #login-button
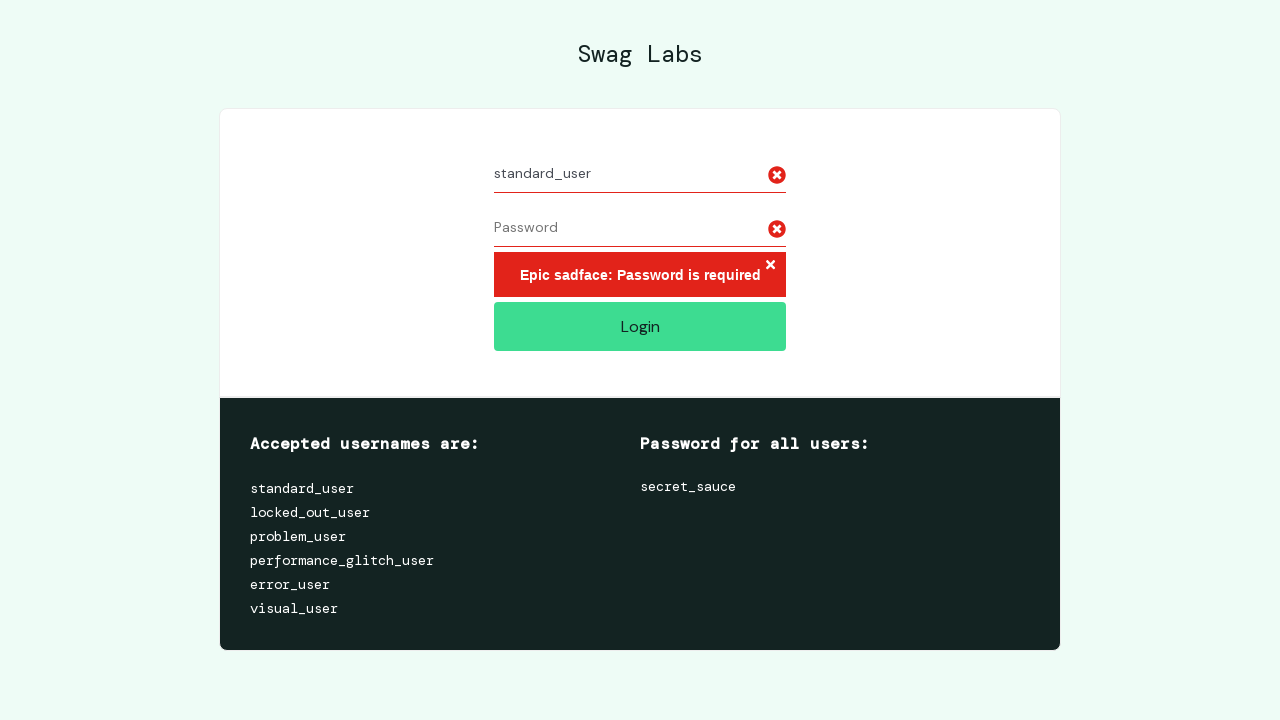

Password required error message appeared
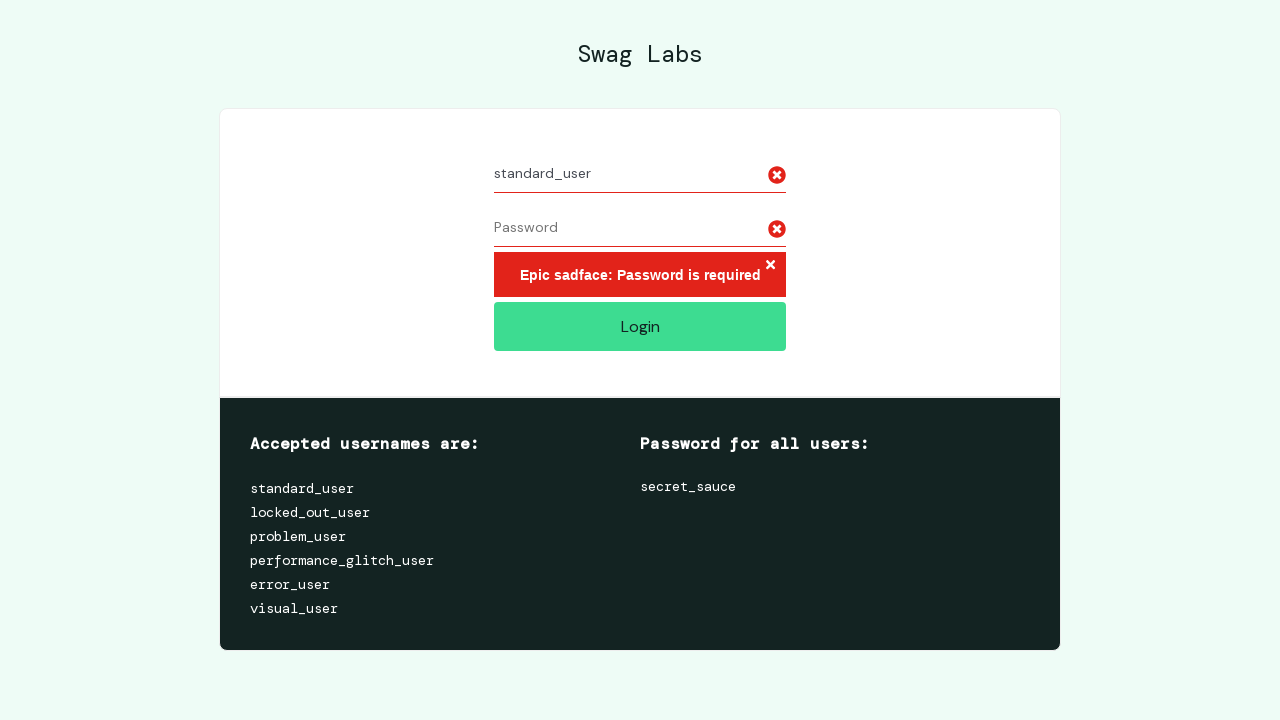

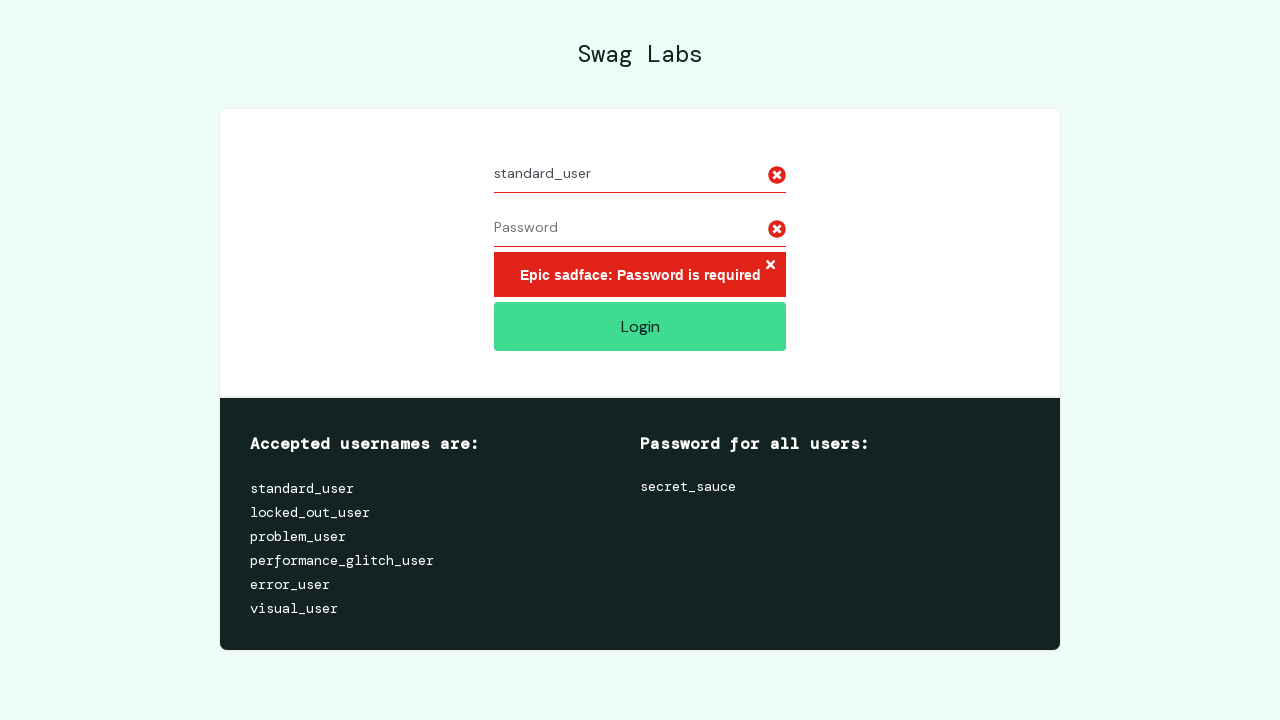